Tests JavaScript confirmation alert handling by clicking a button to trigger the alert, accepting it, and verifying the result message displays correctly.

Starting URL: http://the-internet.herokuapp.com/javascript_alerts

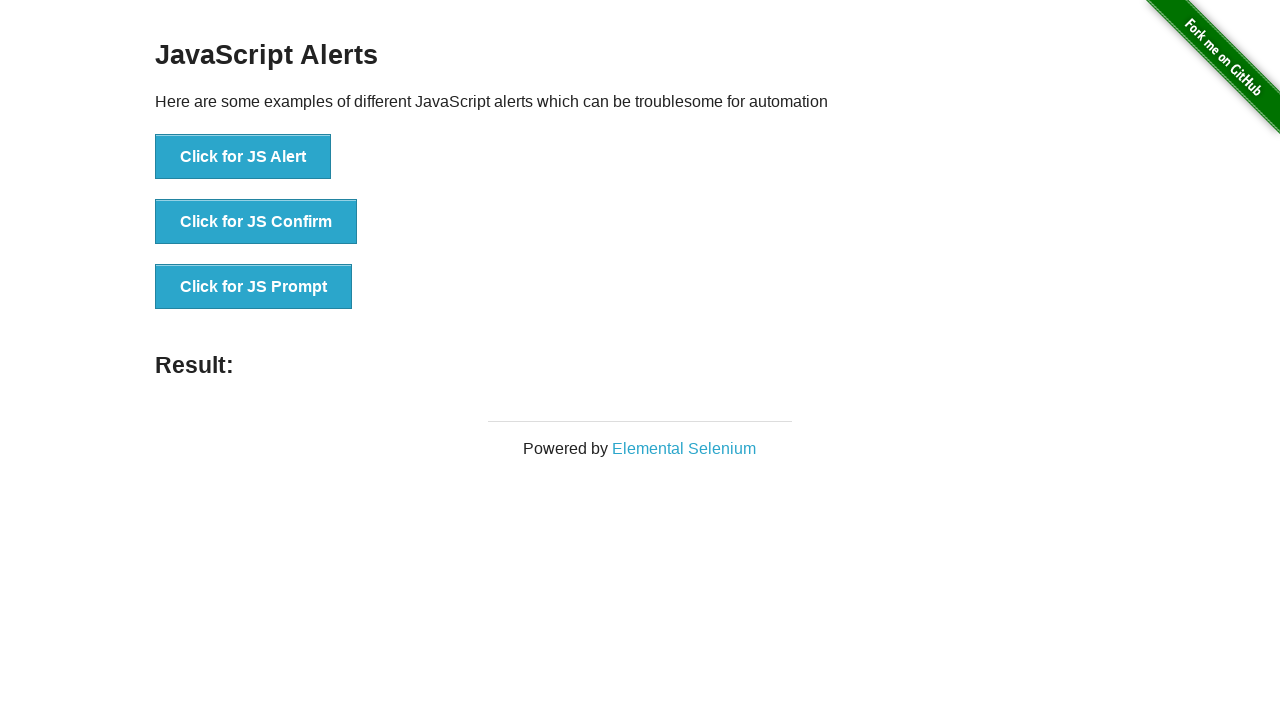

Clicked the second button to trigger JavaScript confirmation alert at (256, 222) on button >> nth=1
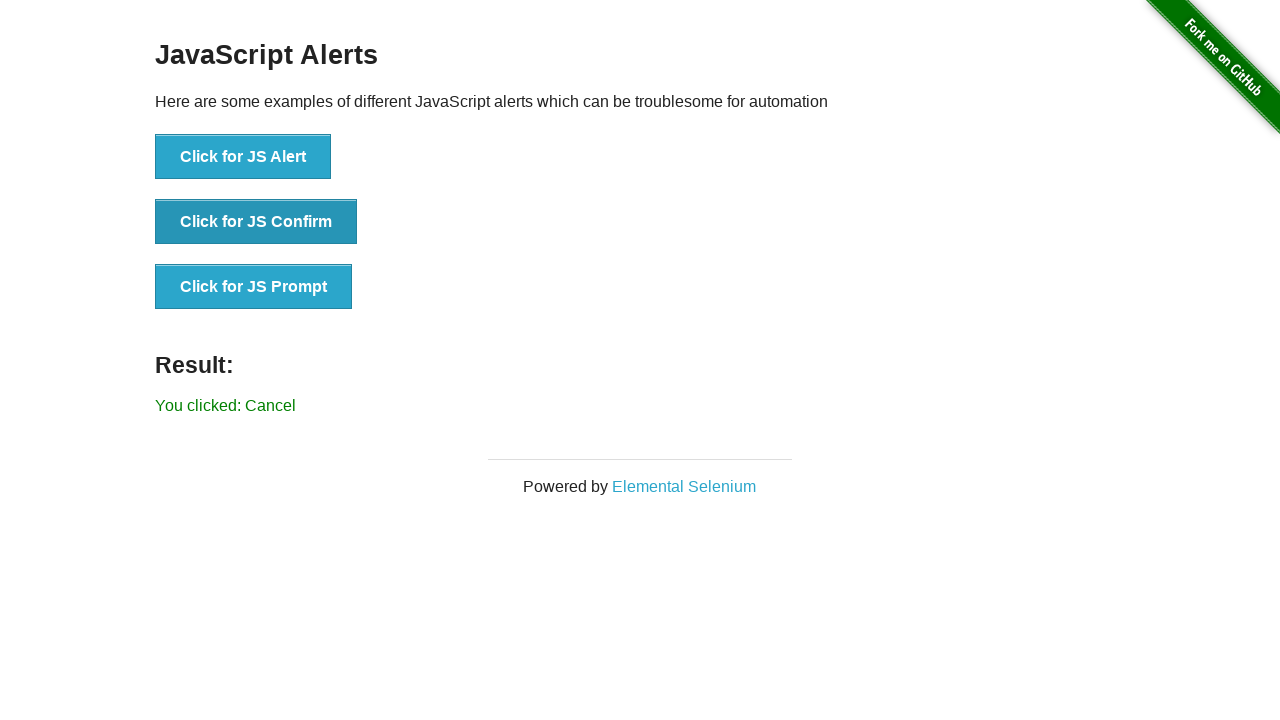

Set up dialog handler to accept confirmation alerts
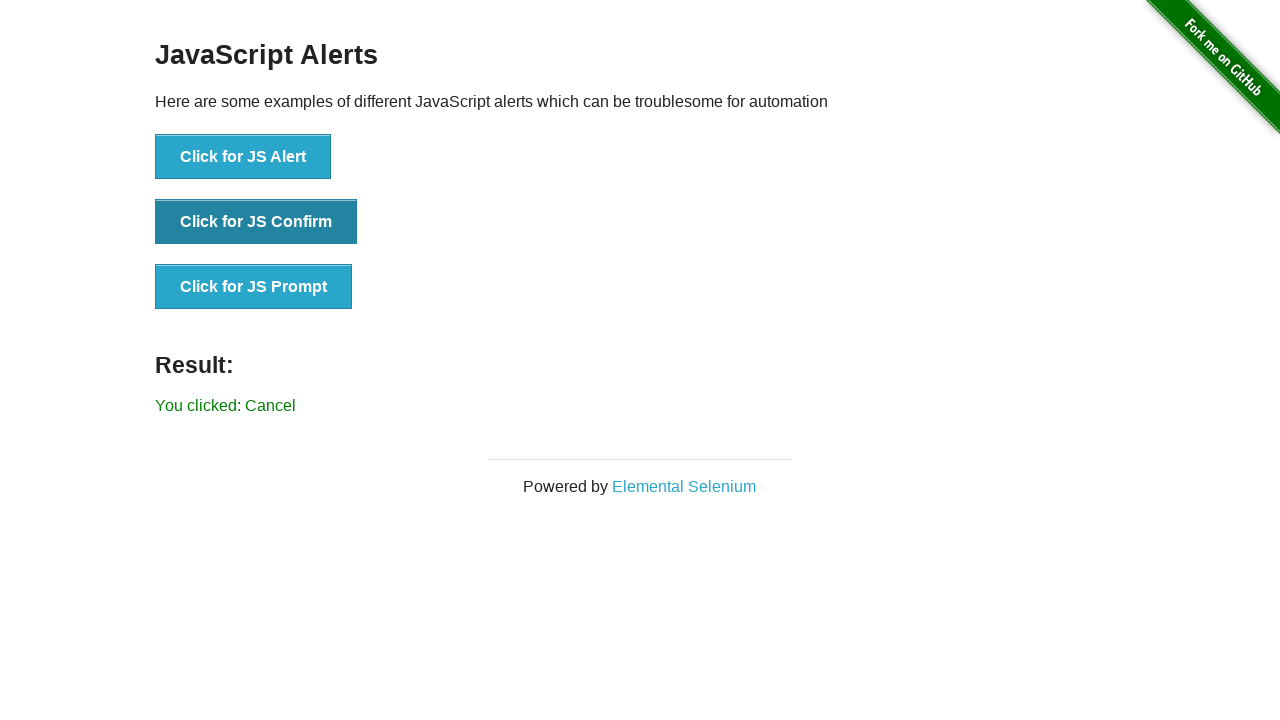

Clicked the second button again to trigger the dialog at (256, 222) on button >> nth=1
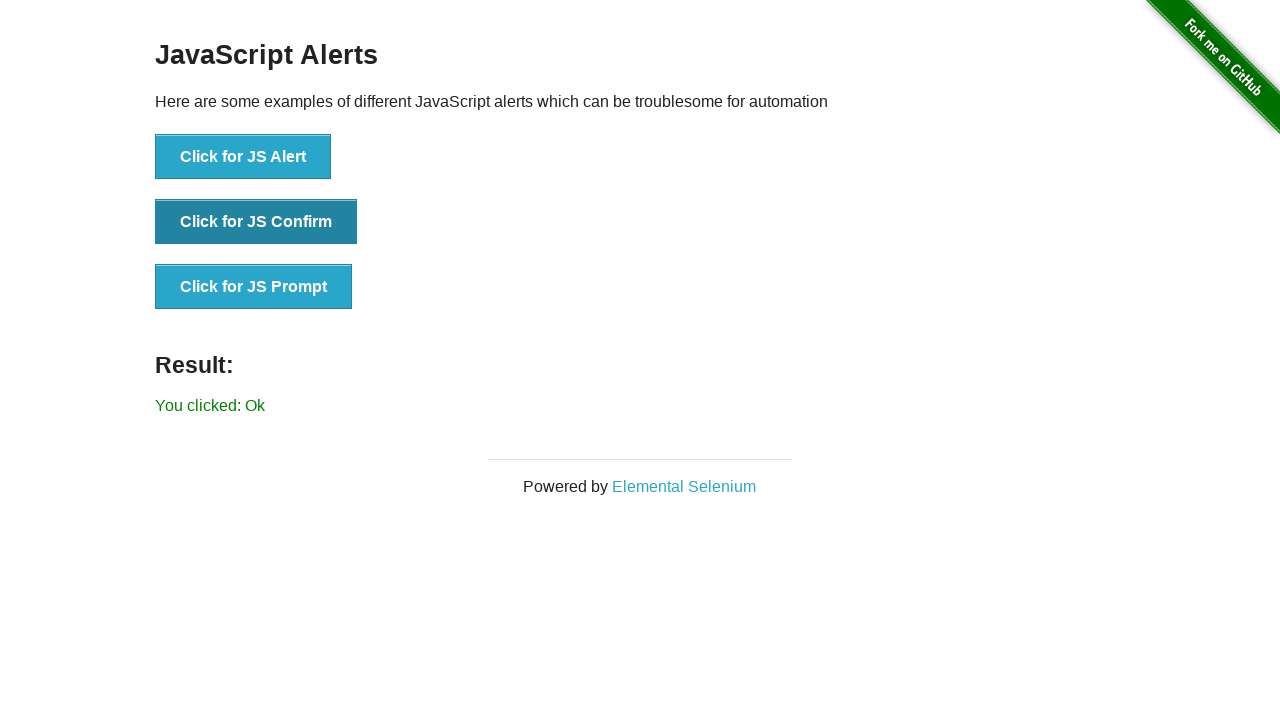

Waited for result element to appear
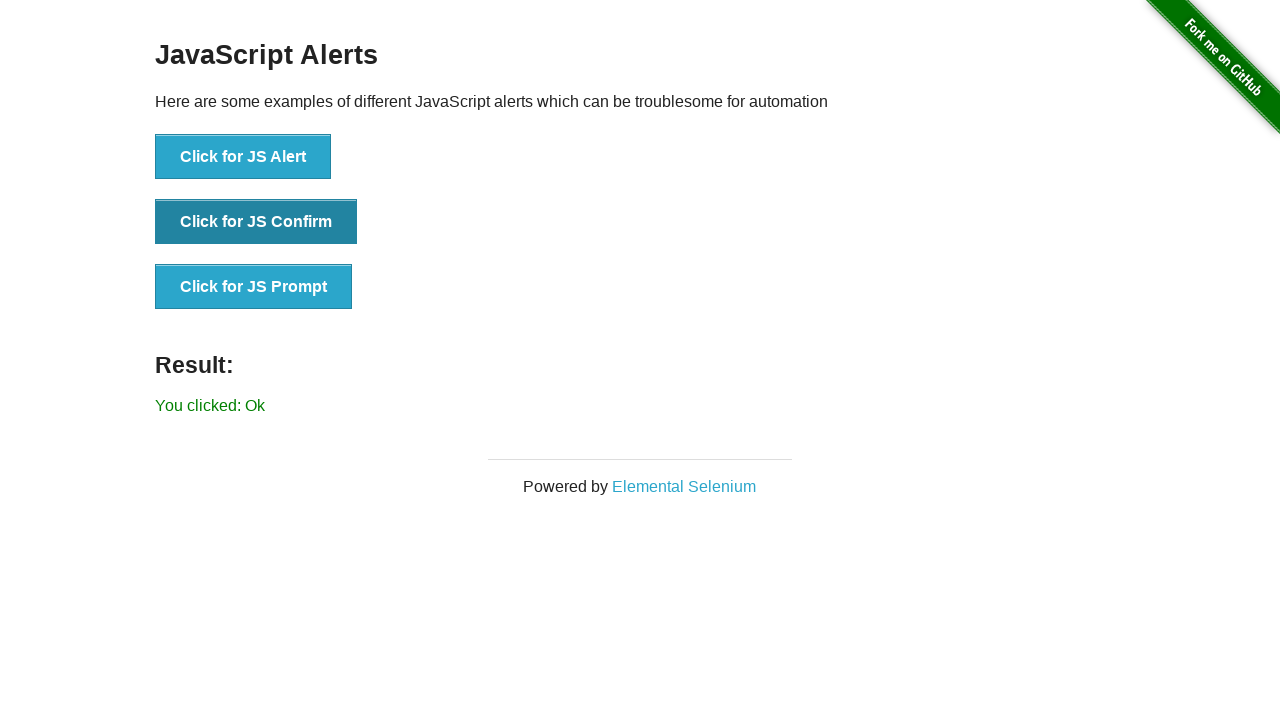

Verified result text displays 'You clicked: Ok'
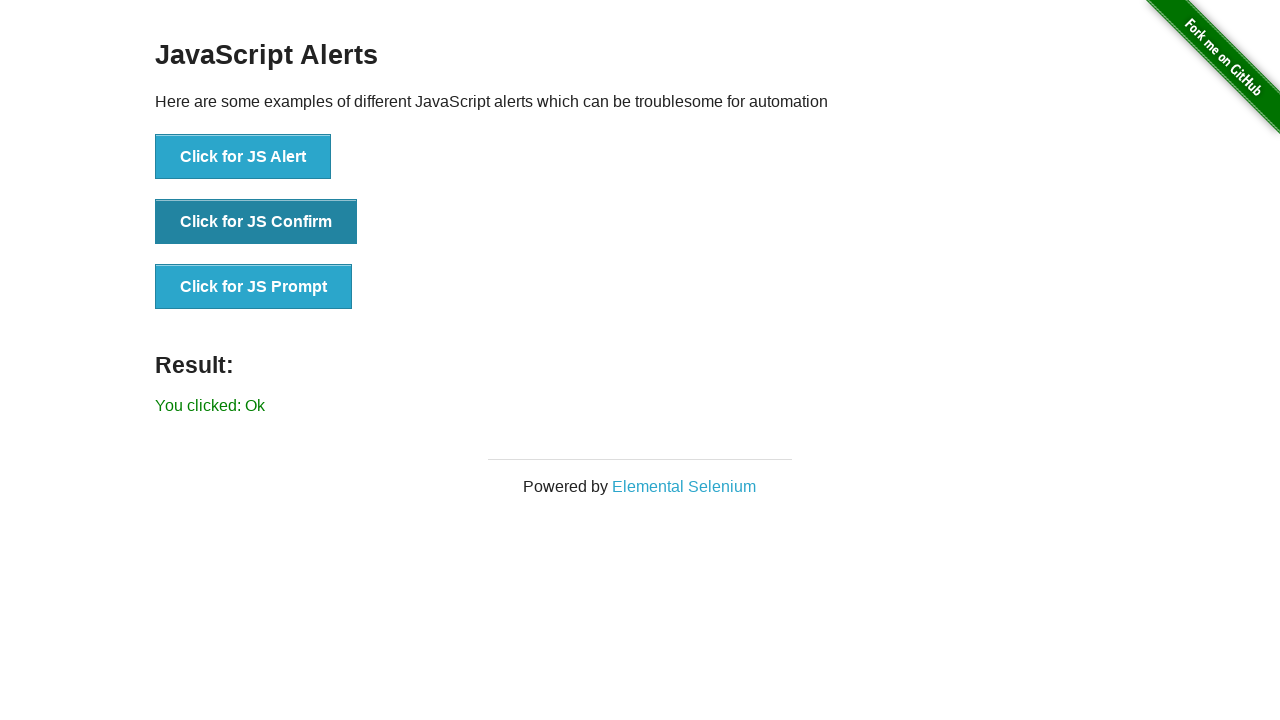

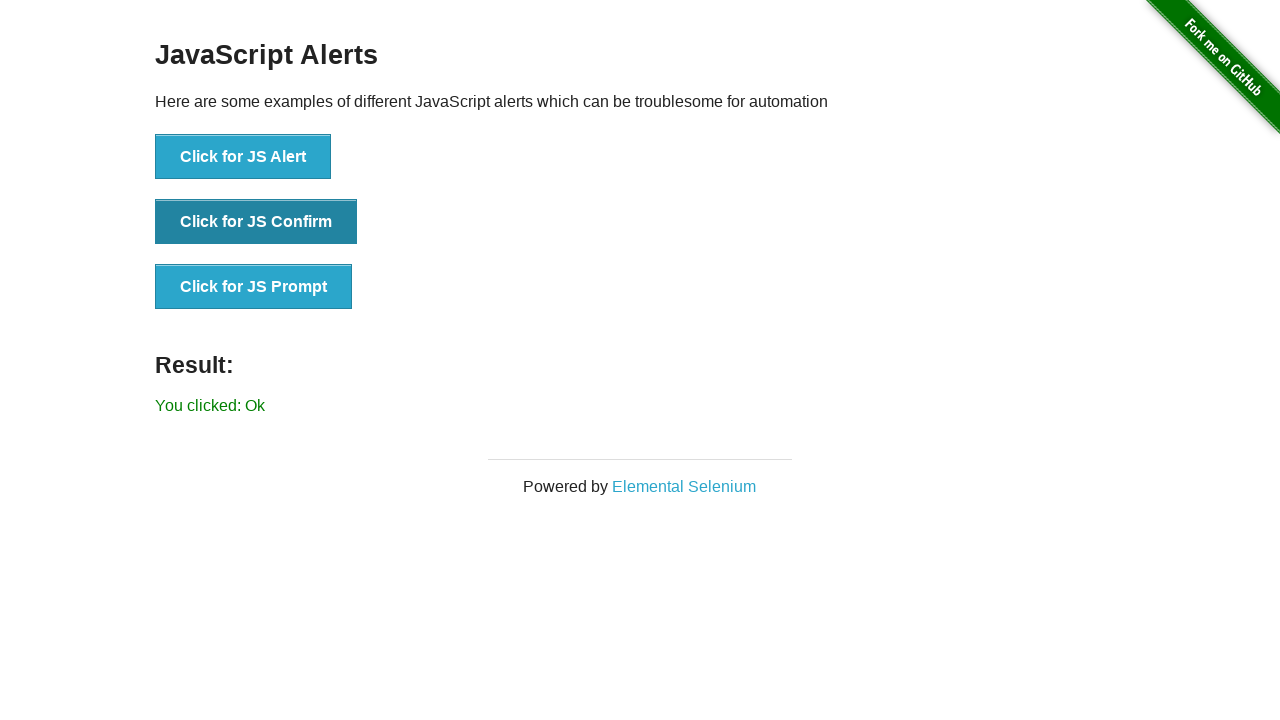